Tests checkbox functionality by ensuring all checkboxes on the page are selected

Starting URL: https://the-internet.herokuapp.com/checkboxes

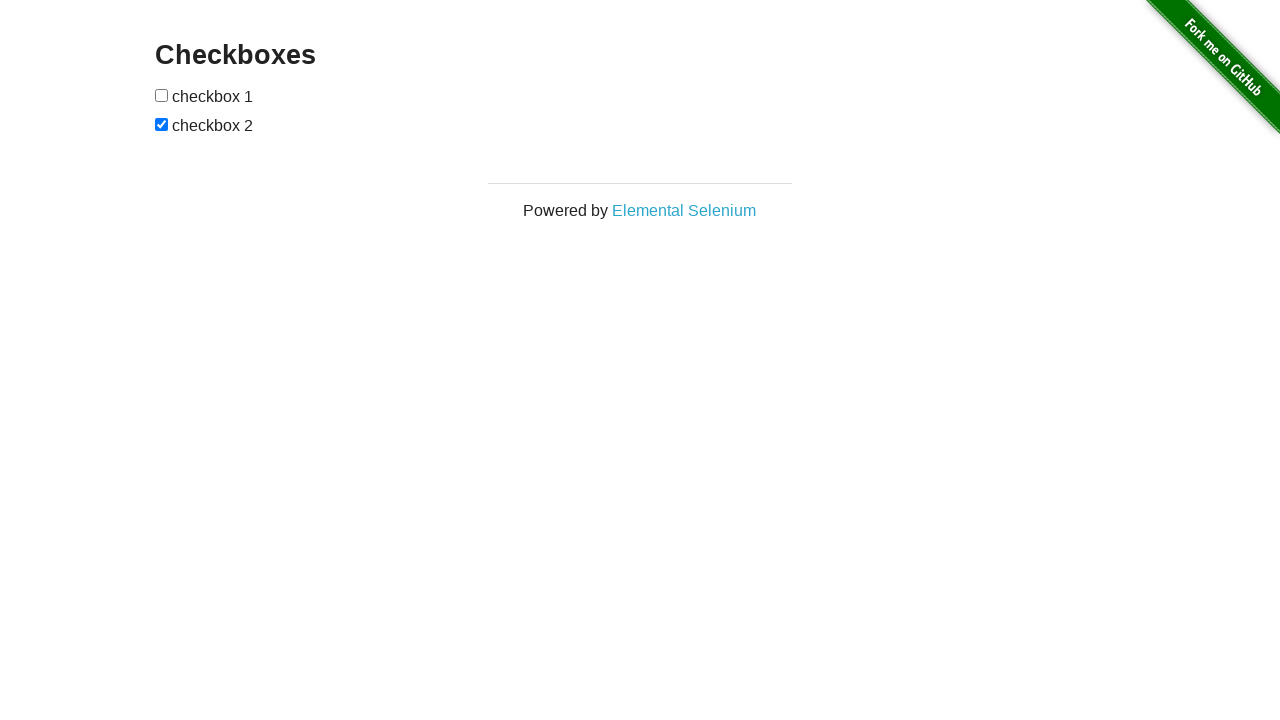

Waited for checkboxes to load on the page
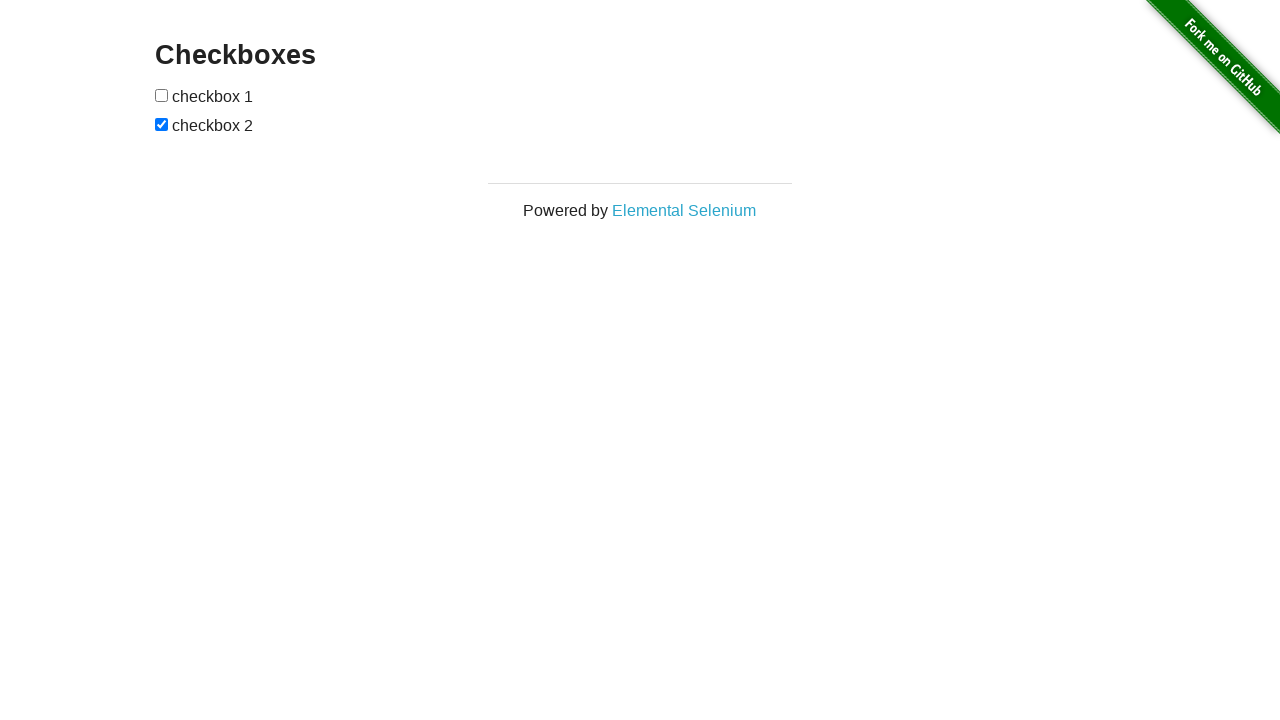

Retrieved all checkboxes from the form
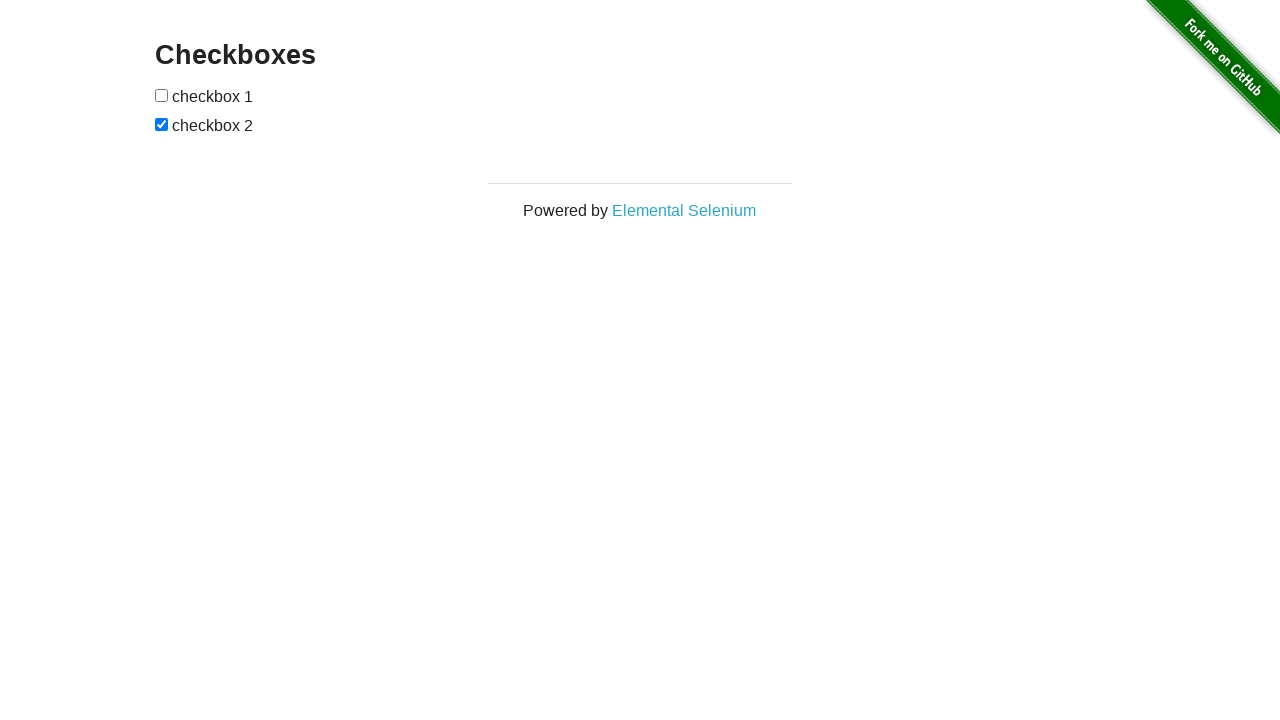

Checked an unchecked checkbox at (162, 95) on form input[type='checkbox'] >> nth=0
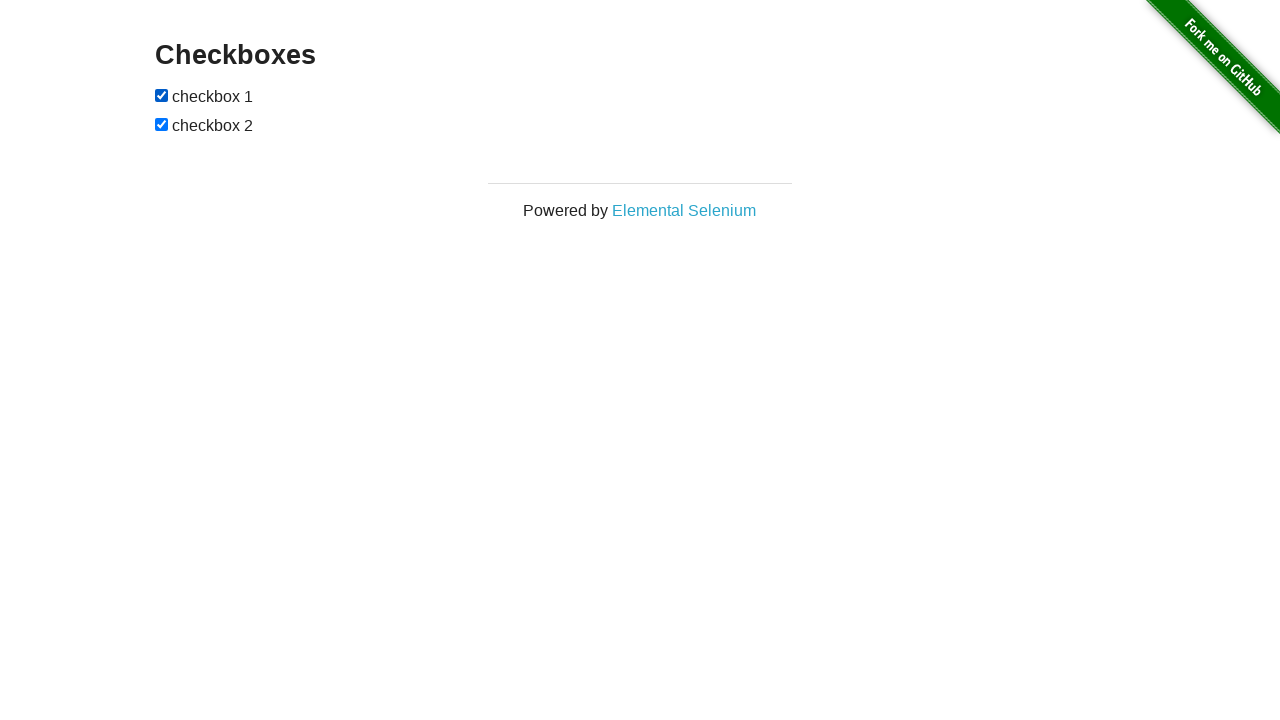

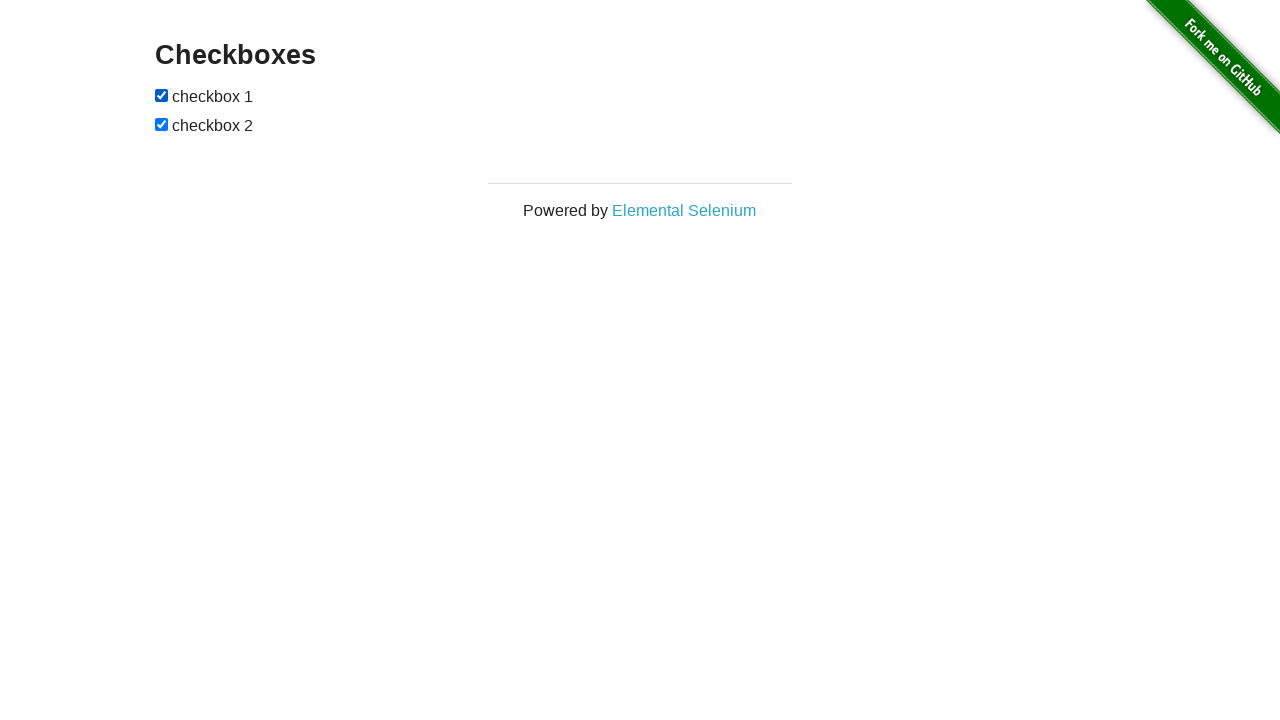